Tests various CSS selector methods by interacting with Wikipedia search widget on a test automation practice blog

Starting URL: https://testautomationpractice.blogspot.com/

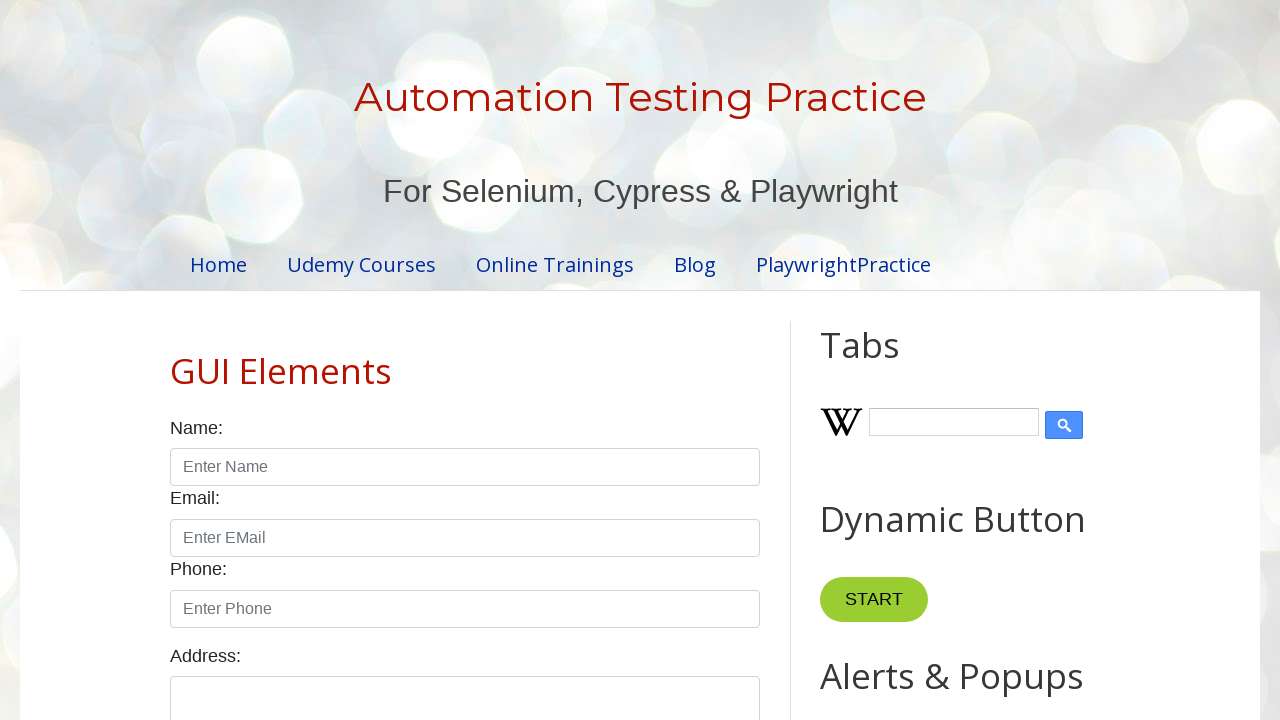

Filled Wikipedia search input with 'Selenium' on input#Wikipedia1_wikipedia-search-input
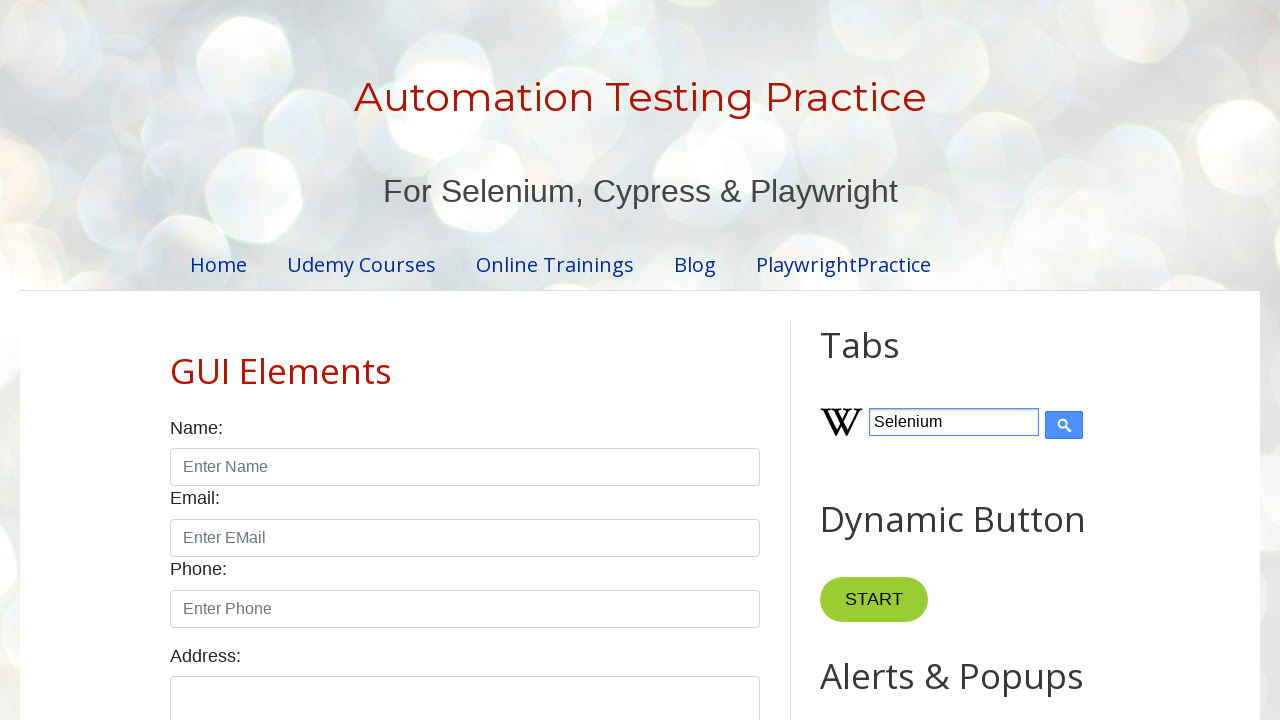

Clicked Wikipedia search button at (1064, 425) on input.wikipedia-search-button
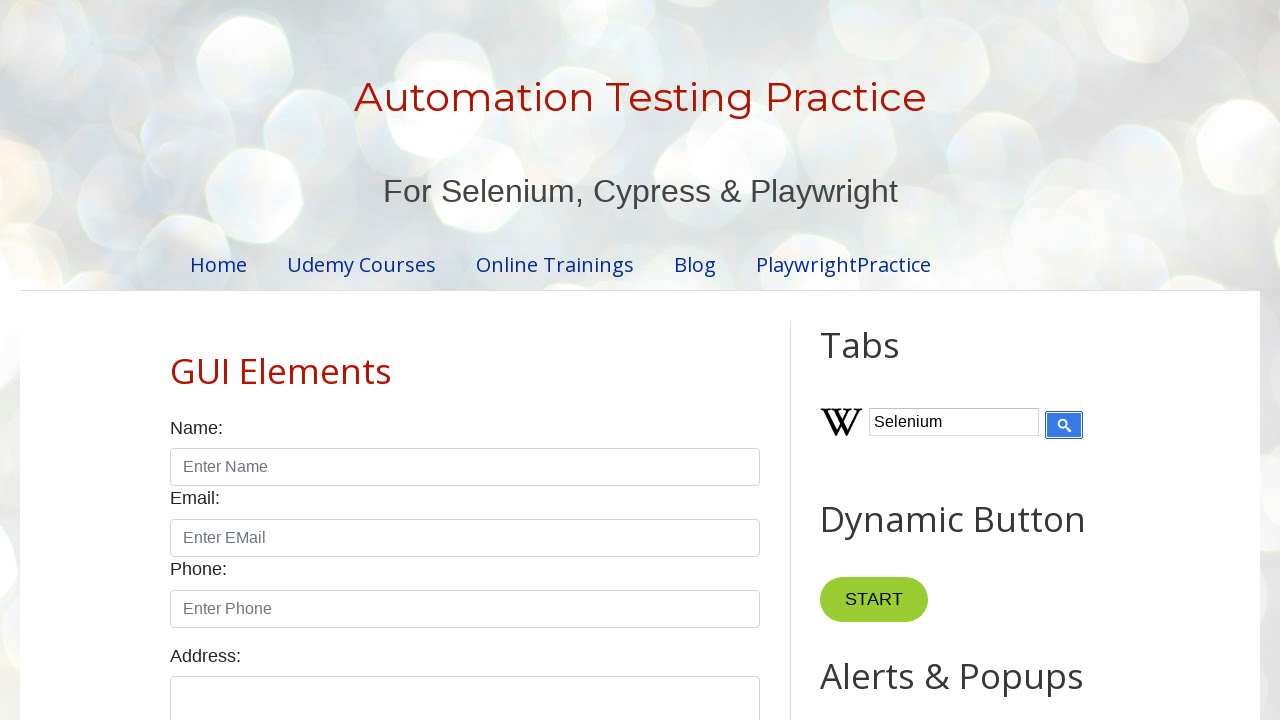

Cleared and filled Wikipedia search input with 'hello' on input.wikipedia-search-input[type='text']
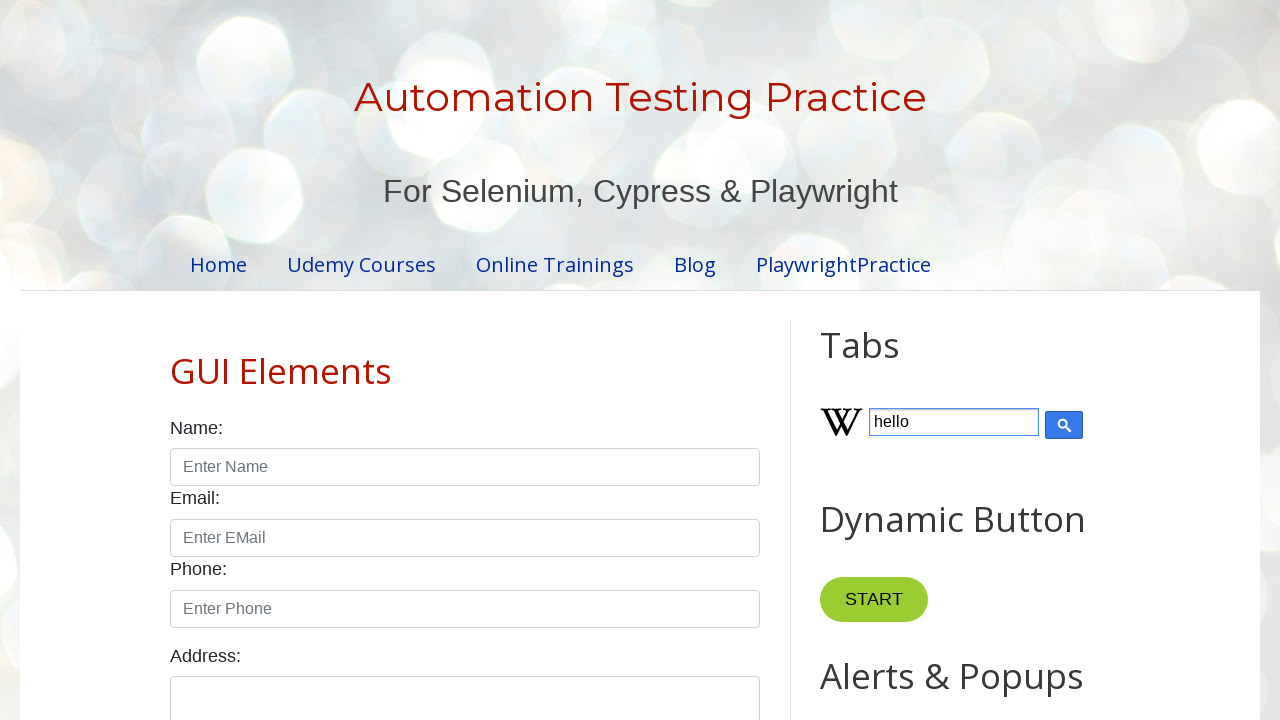

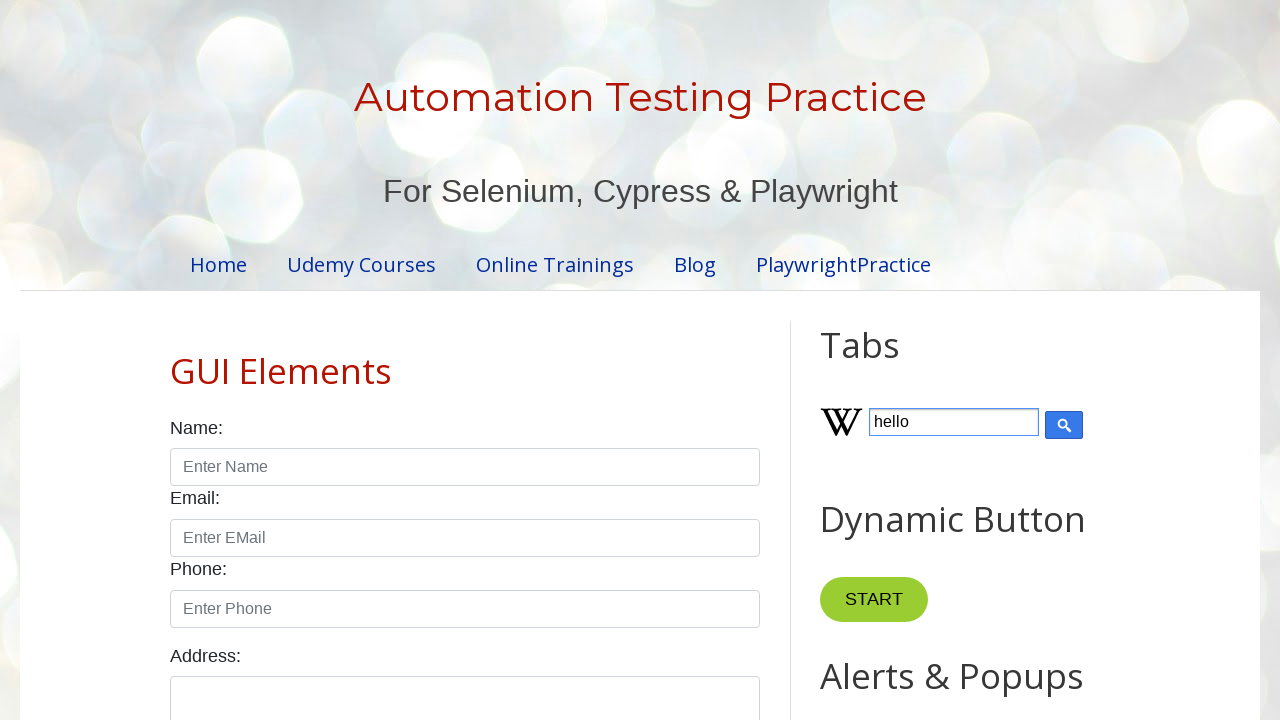